Tests the dynamic controls page by clicking the Remove button, waiting for the loading bar to disappear, and verifying the checkbox is removed and "It's gone!" message appears

Starting URL: https://practice.cydeo.com/dynamic_controls

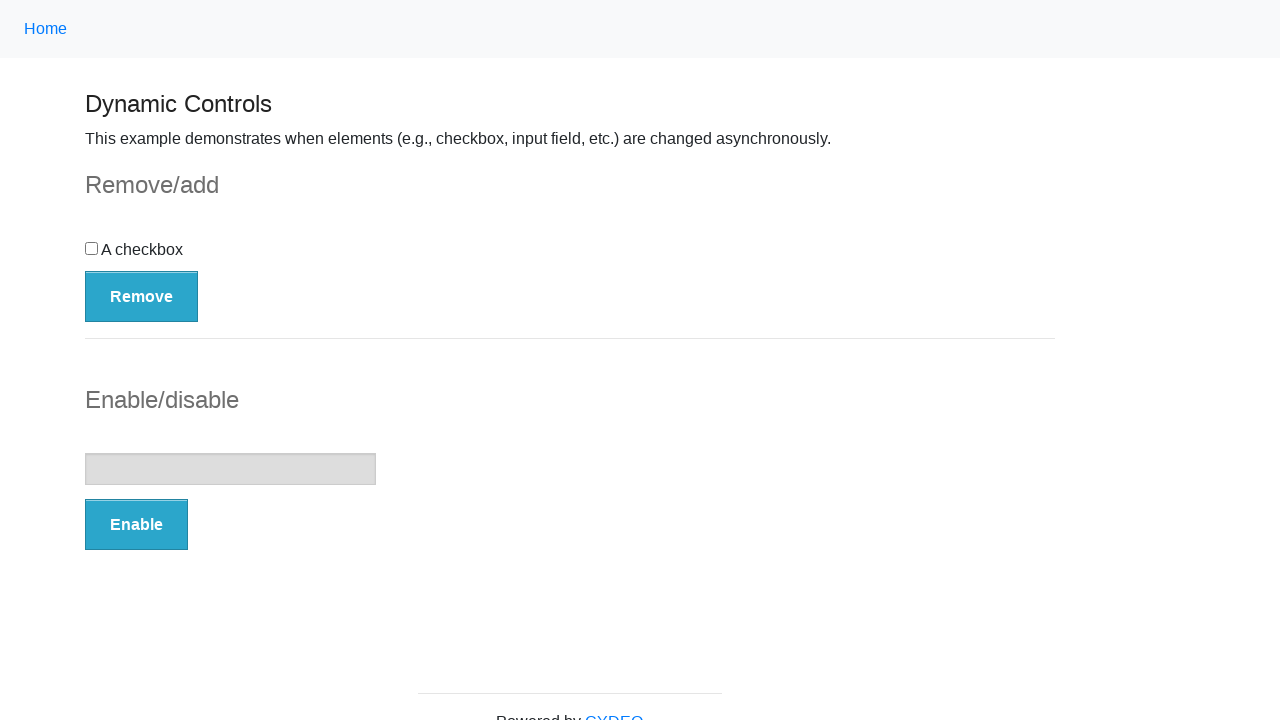

Clicked the Remove button at (142, 296) on button:has-text('Remove')
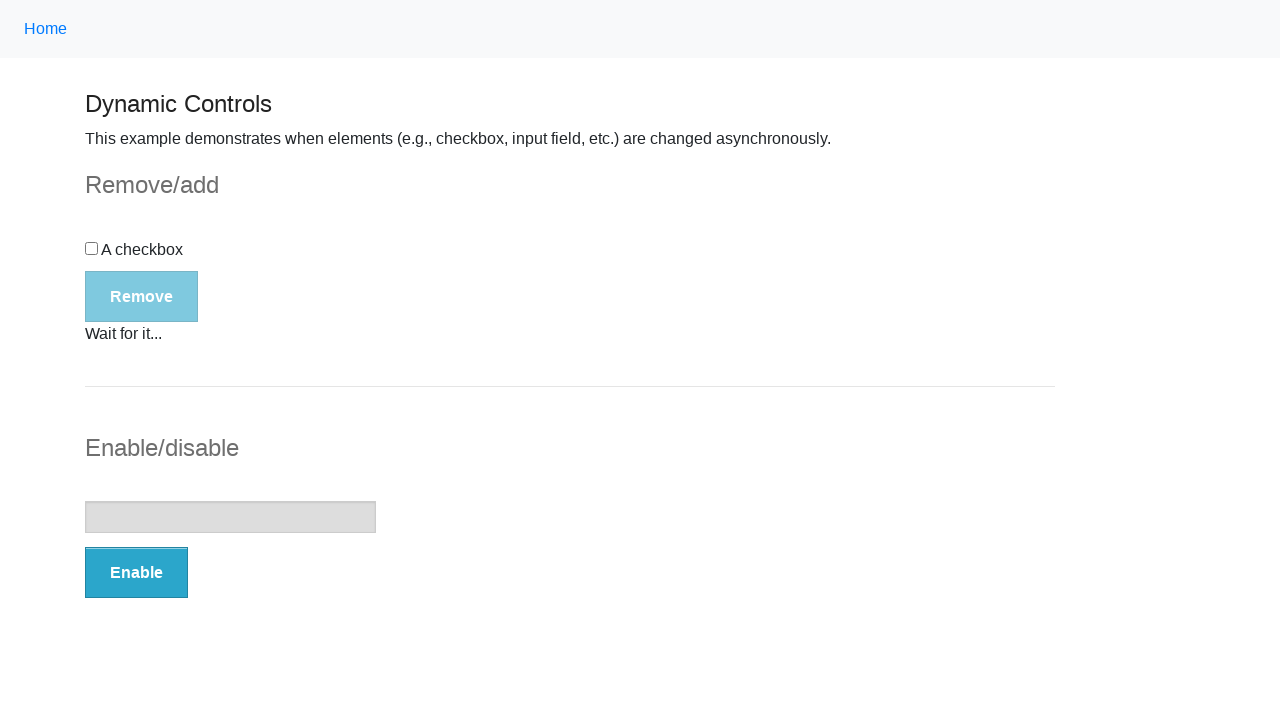

Loading bar disappeared
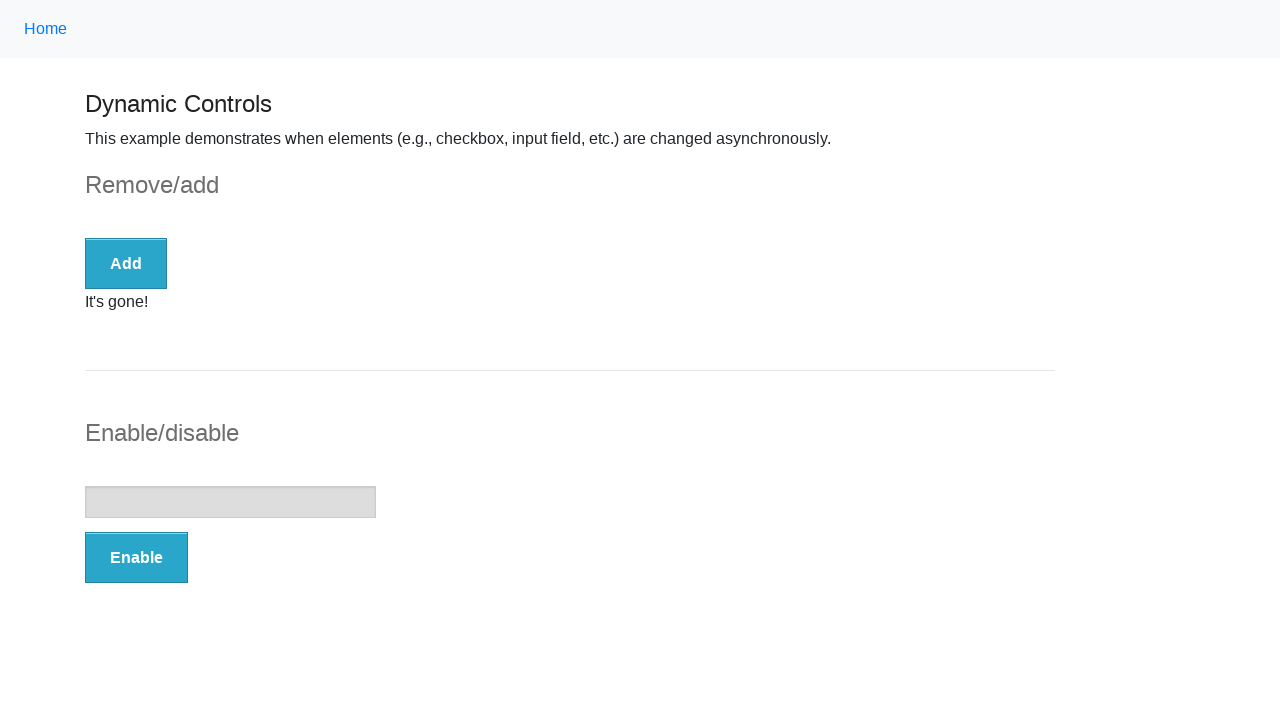

Checkbox is no longer visible
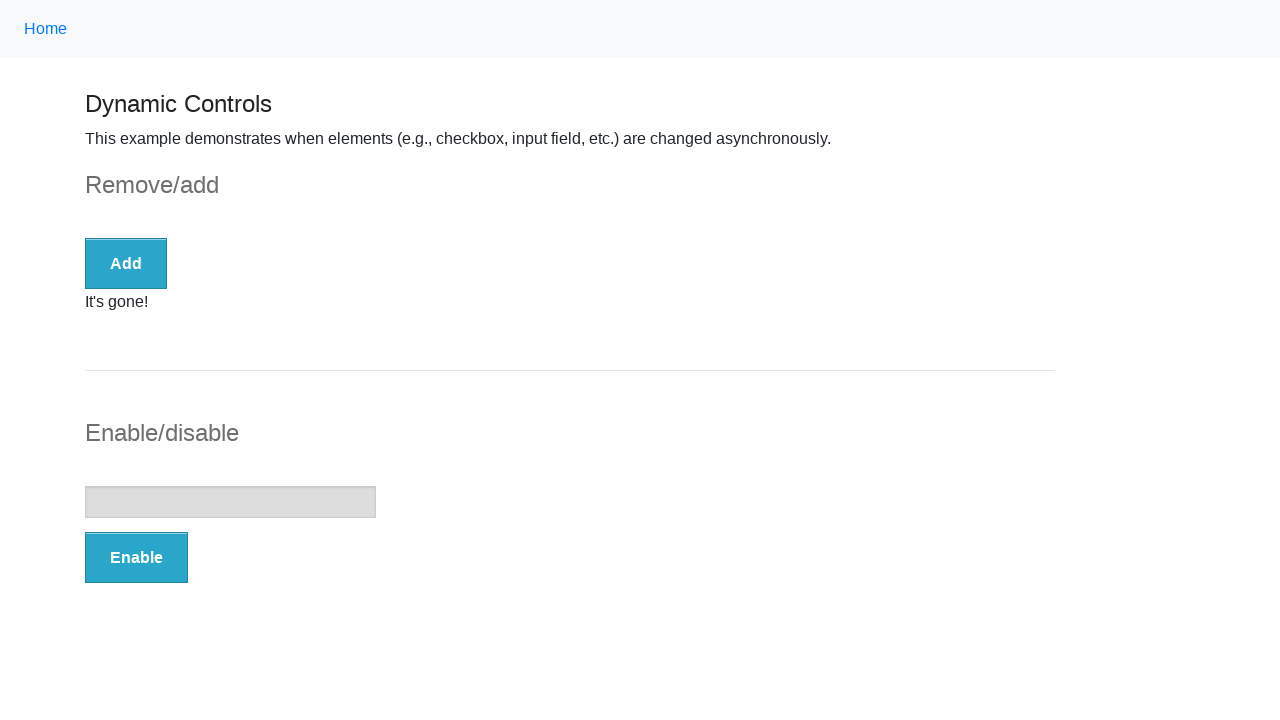

"It's gone!" message appeared
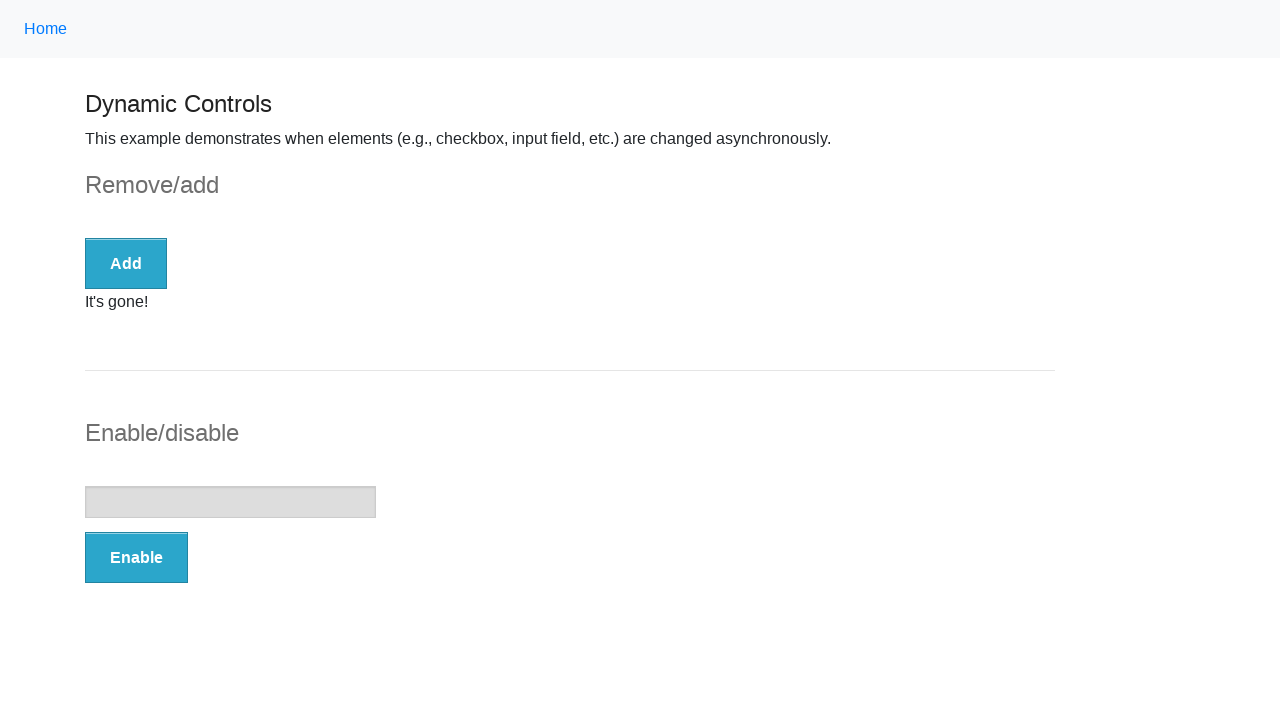

Verified "It's gone!" message is visible
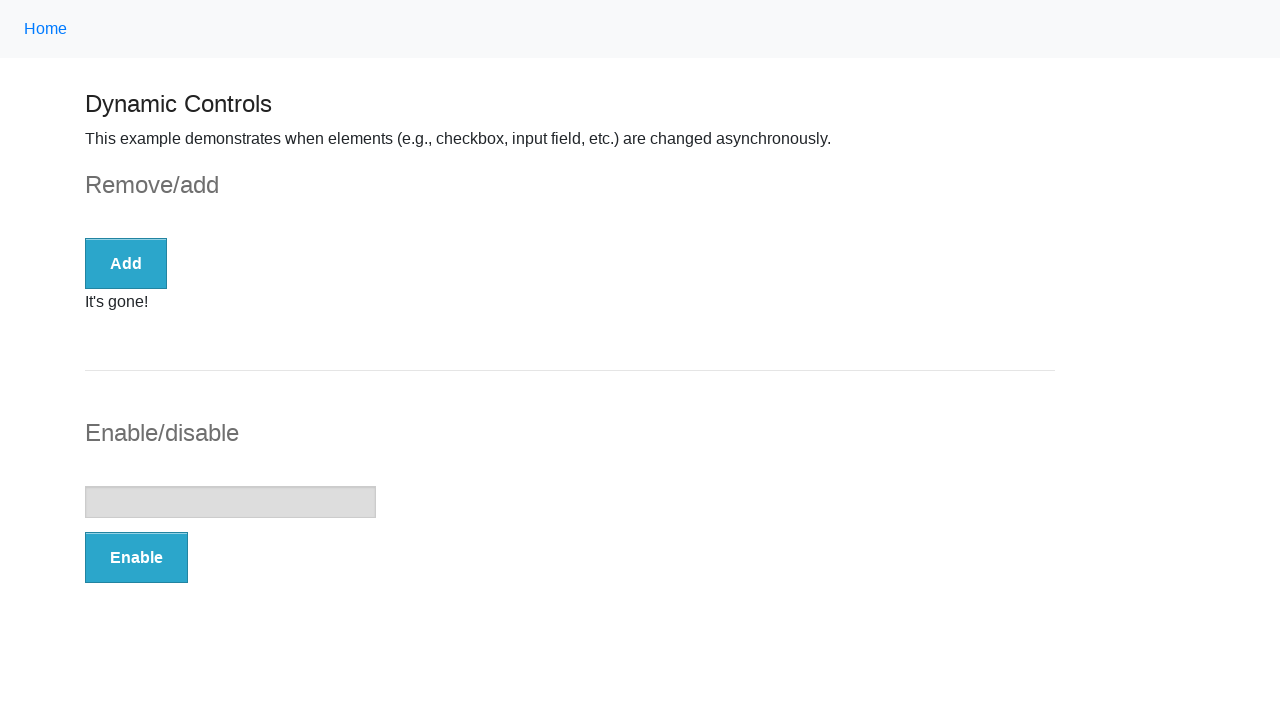

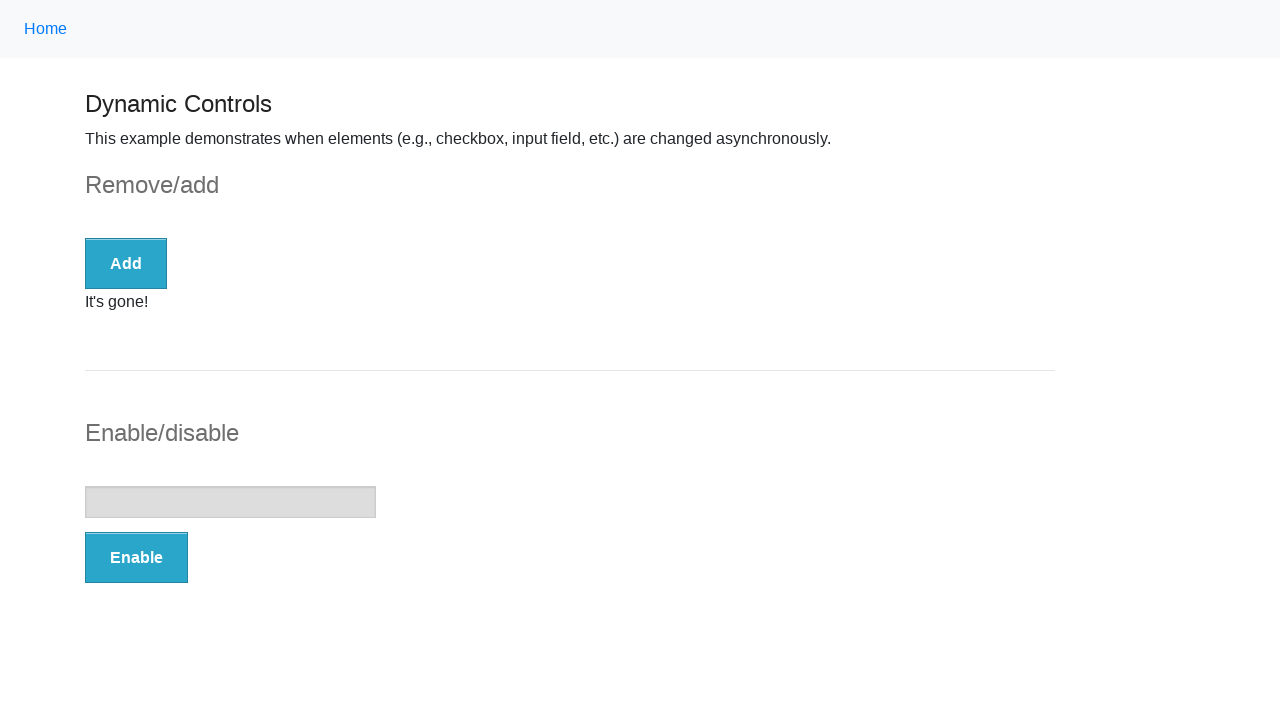